Navigates to the Selenium downloads page and clicks on a JavaScript-related element to inspect API docs

Starting URL: https://www.selenium.dev/downloads/

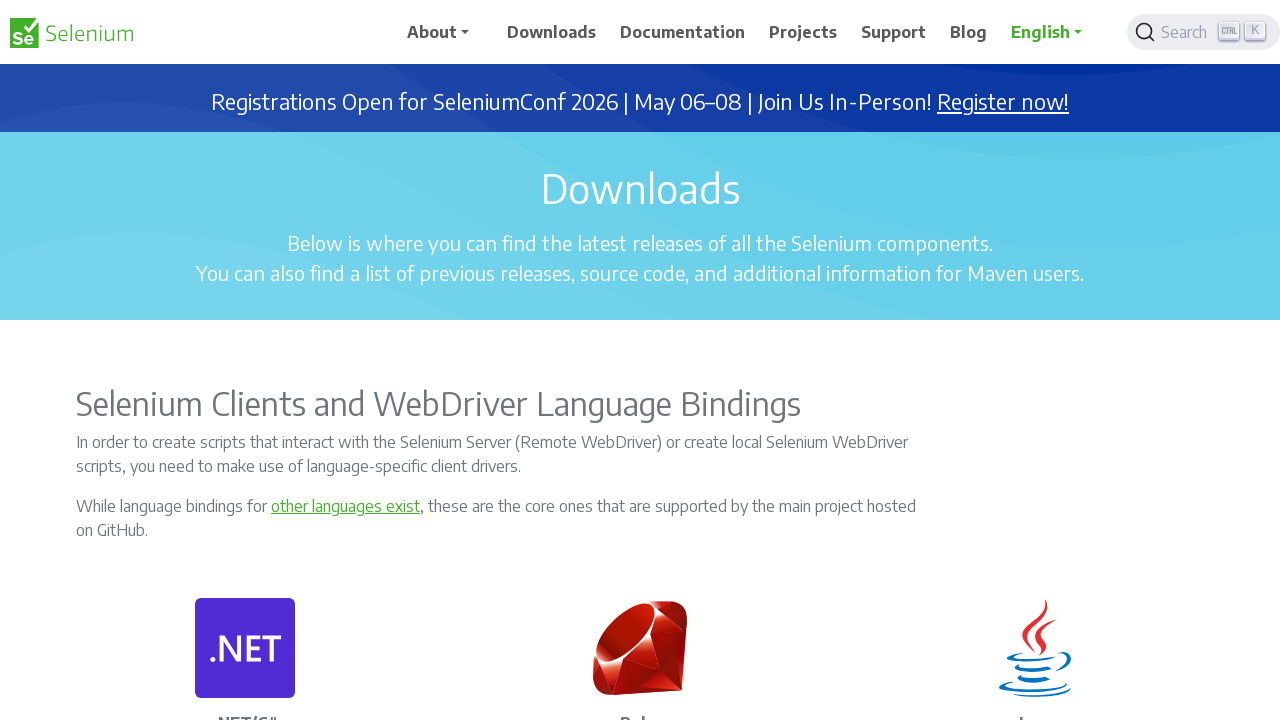

Clicked on JavaScript API docs link at (837, 361) on xpath=//p[text()='JavaScript']/../p[4]
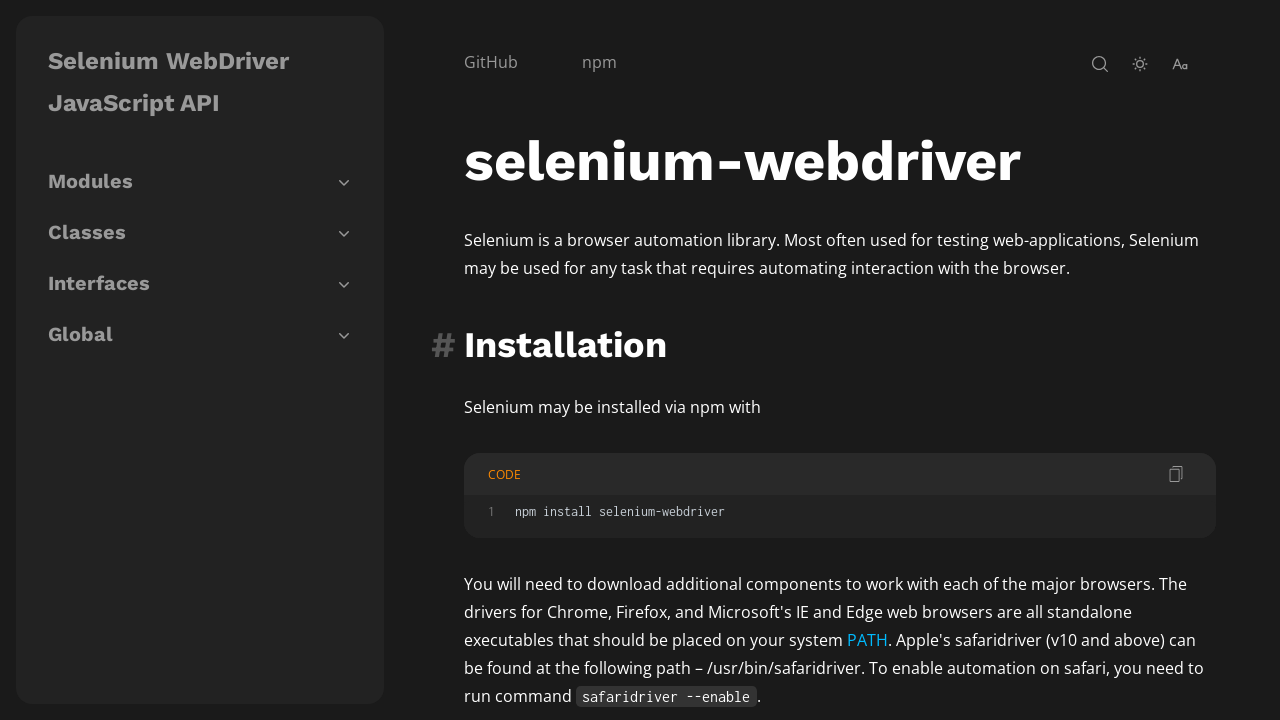

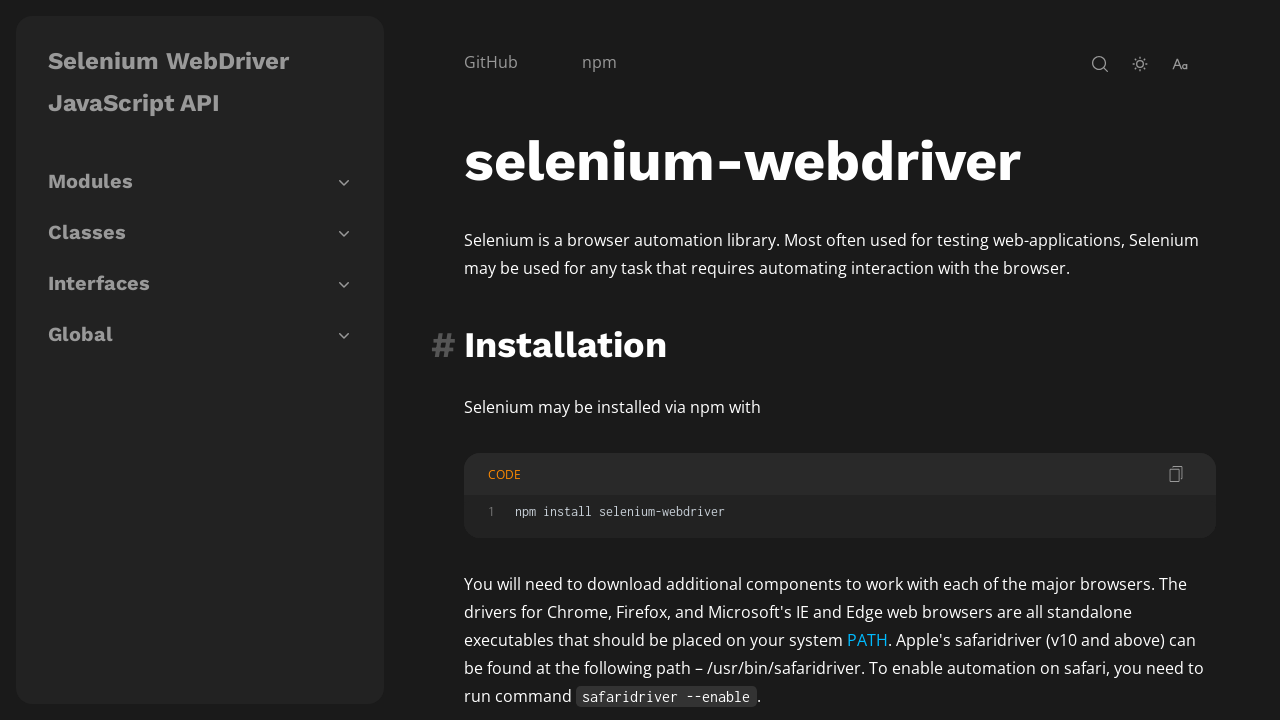